Tests the enabled/disabled state of a text input field by interacting with it and clicking a disable button to verify the state change

Starting URL: https://www.letskodeit.com/practice

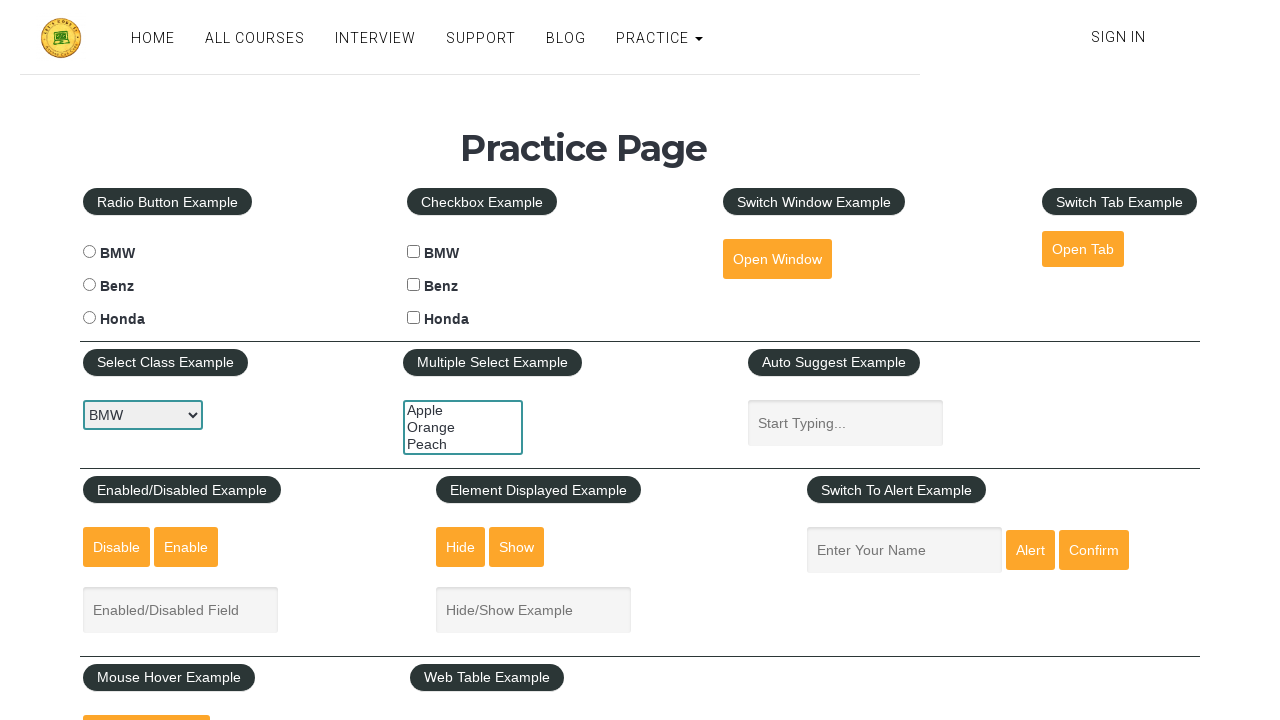

Located the text input field with ID 'enabled-example-input'
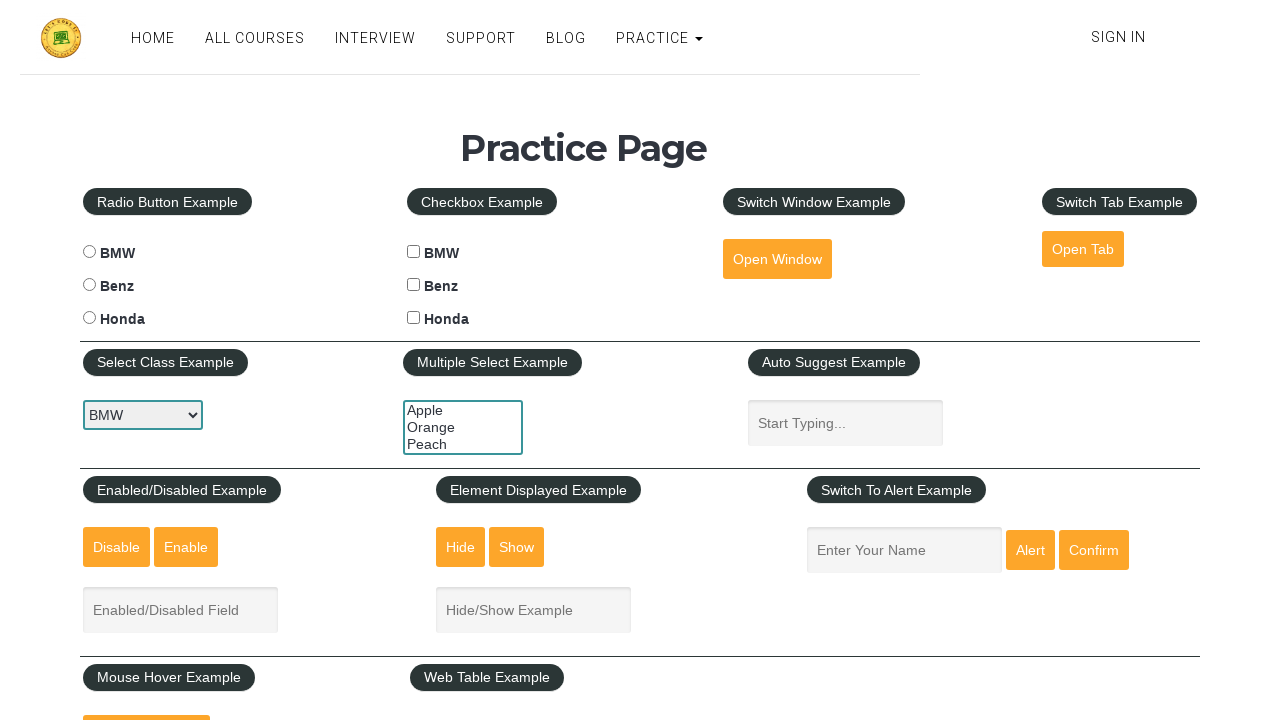

Checked initial enabled status: True
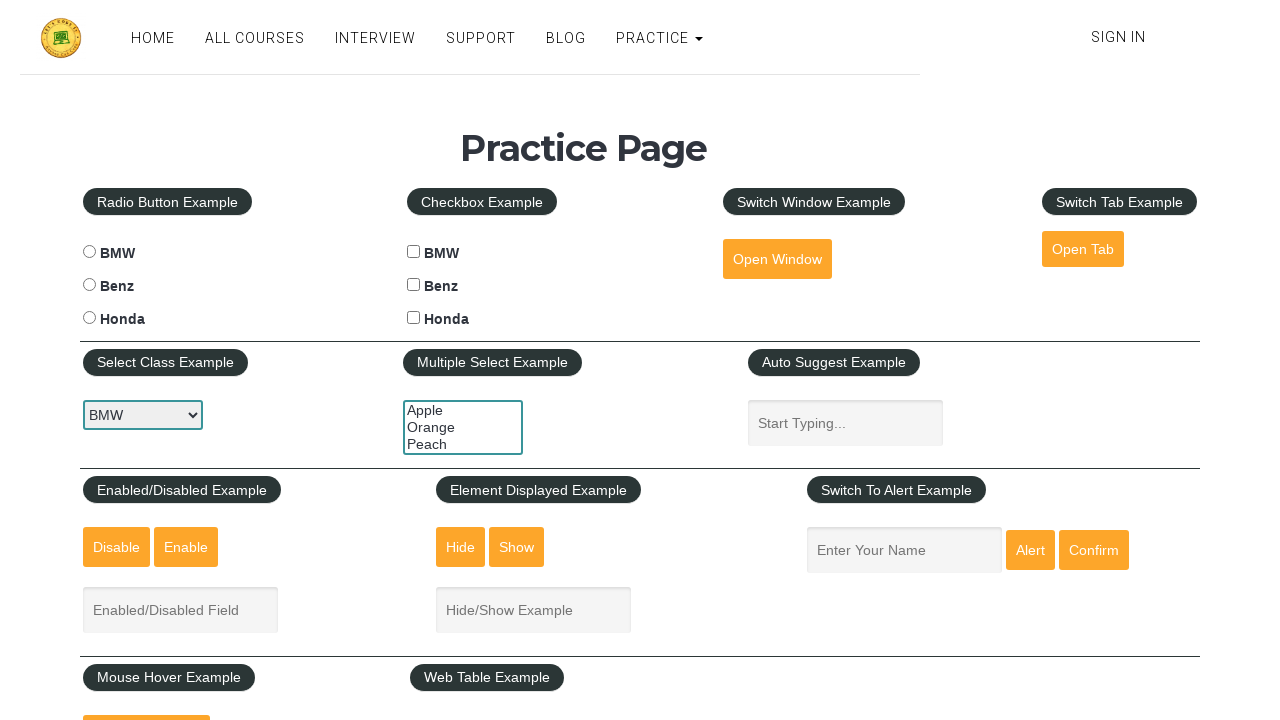

Typed 'abcd' into the enabled text input field on #enabled-example-input
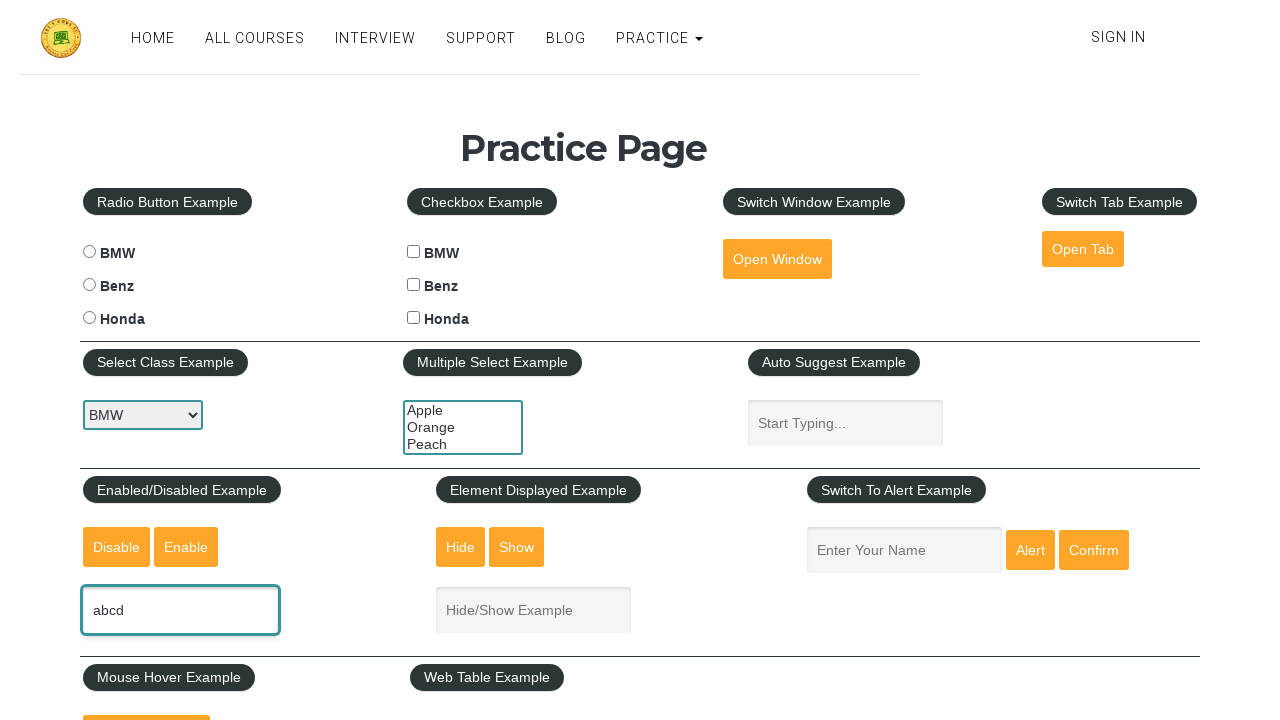

Clicked the disable button to change text input state at (116, 547) on #disabled-button
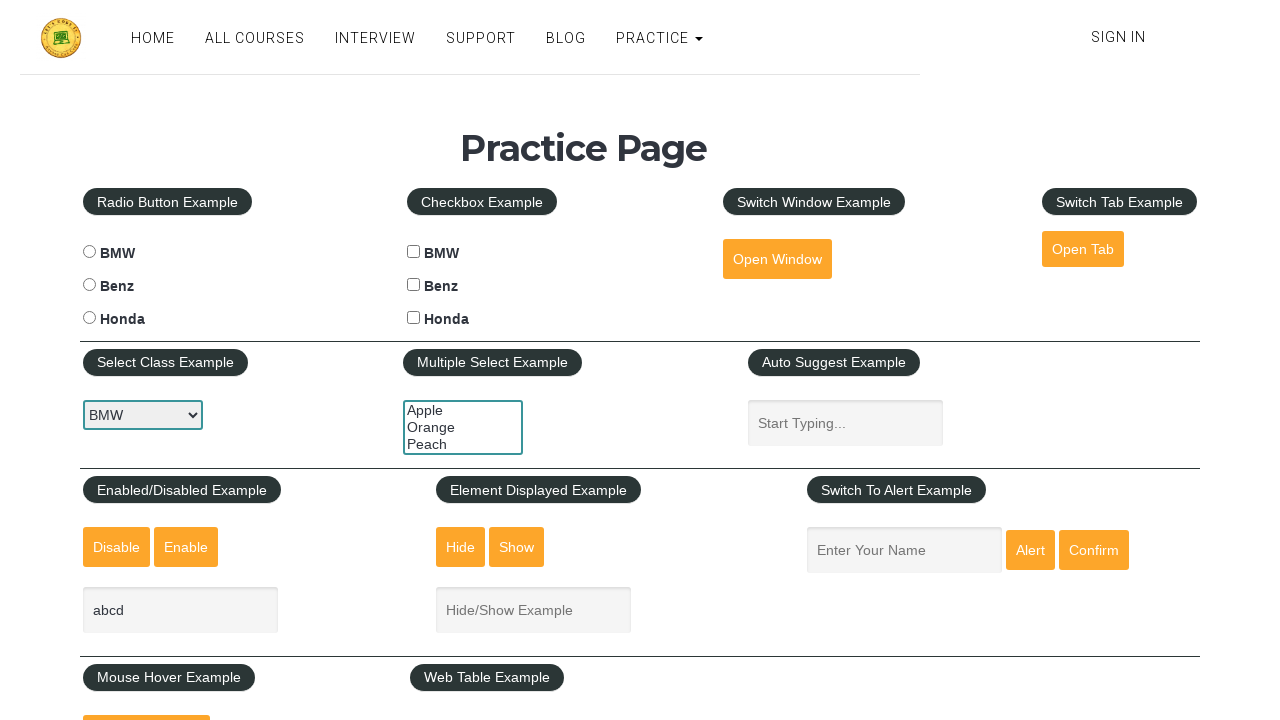

Verified enabled status after disable: False
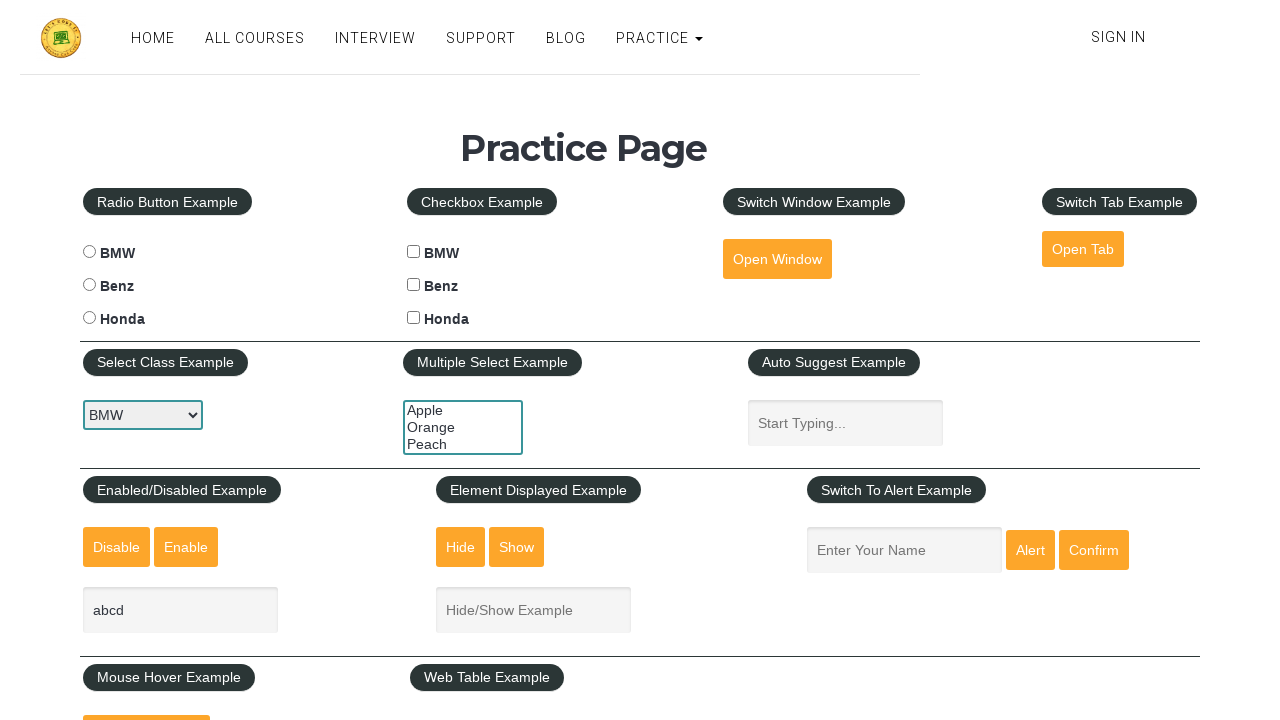

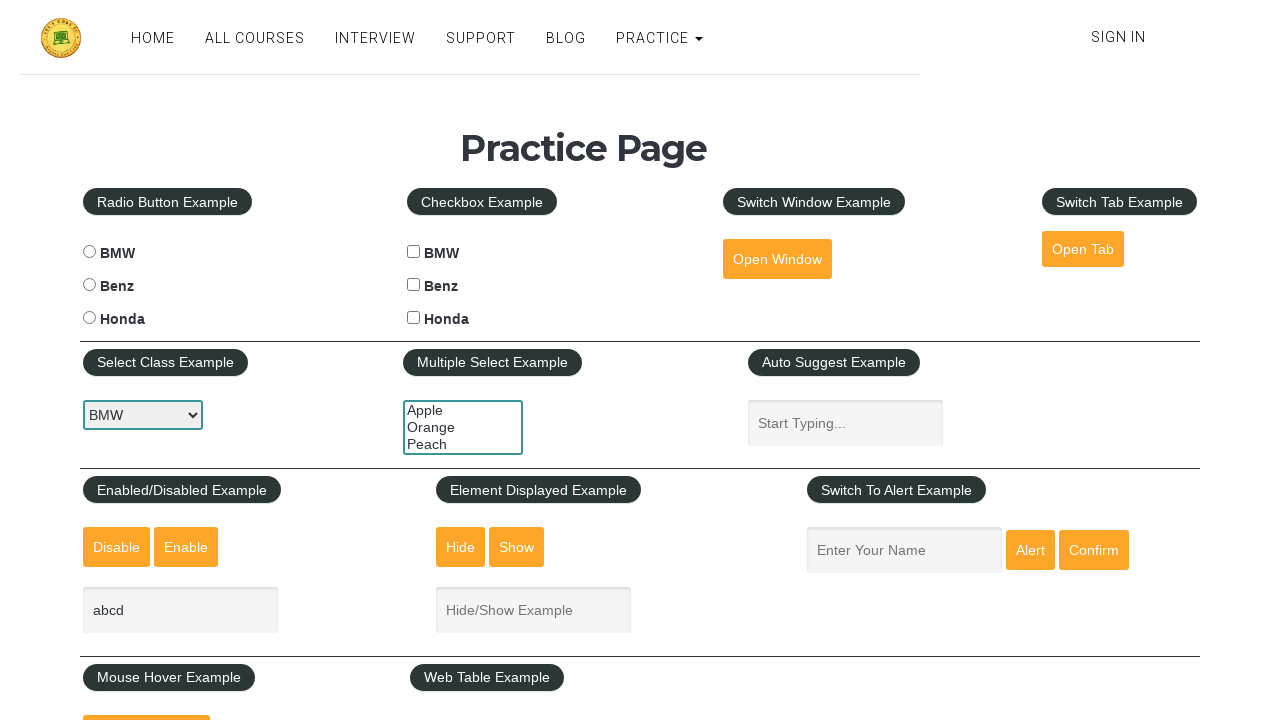